Tests dynamic element loading by clicking a button that reveals a text field after a delay, then filling that field

Starting URL: https://www.hyrtutorials.com/p/waits-demo.html

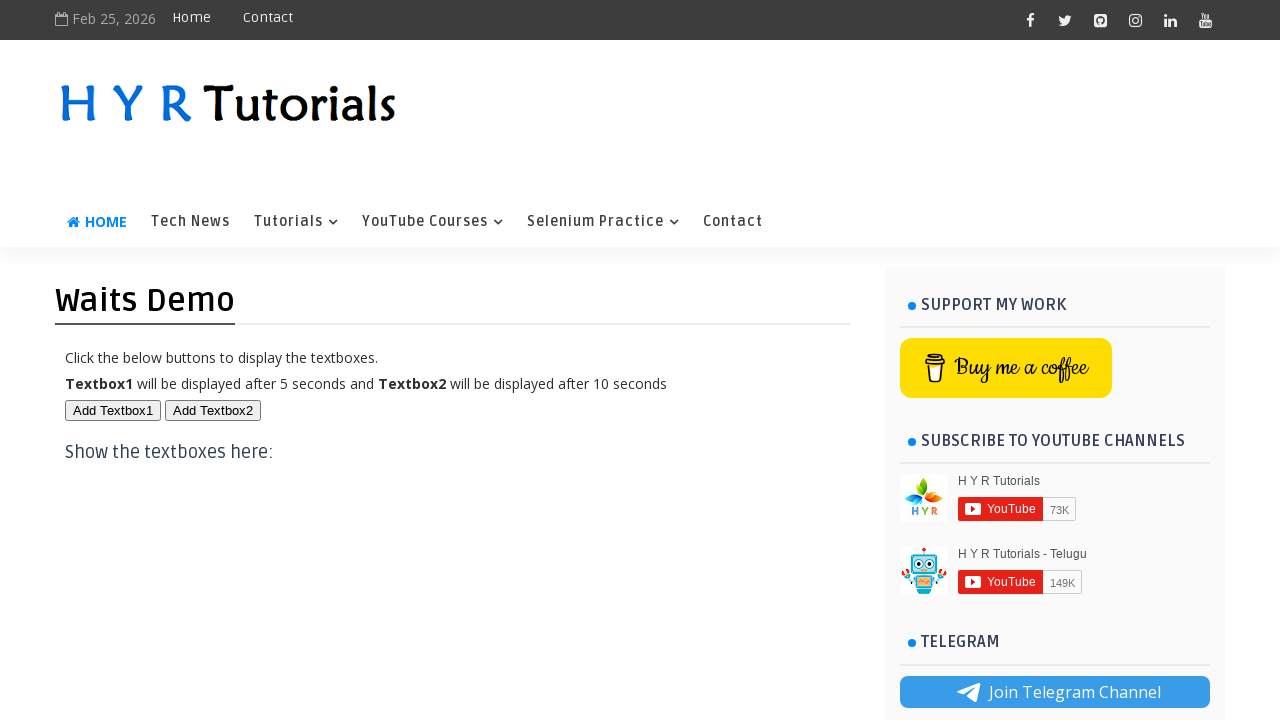

Clicked button to trigger dynamic element loading at (113, 410) on #btn1
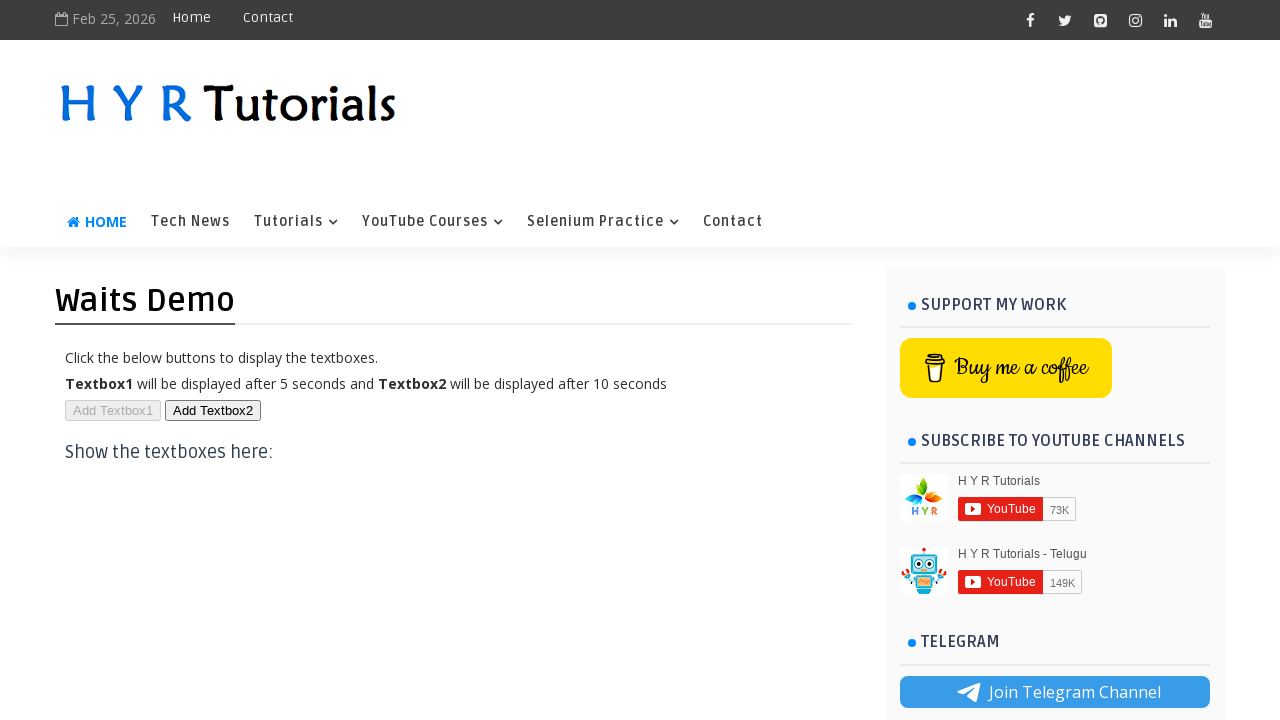

Text field appeared after delay
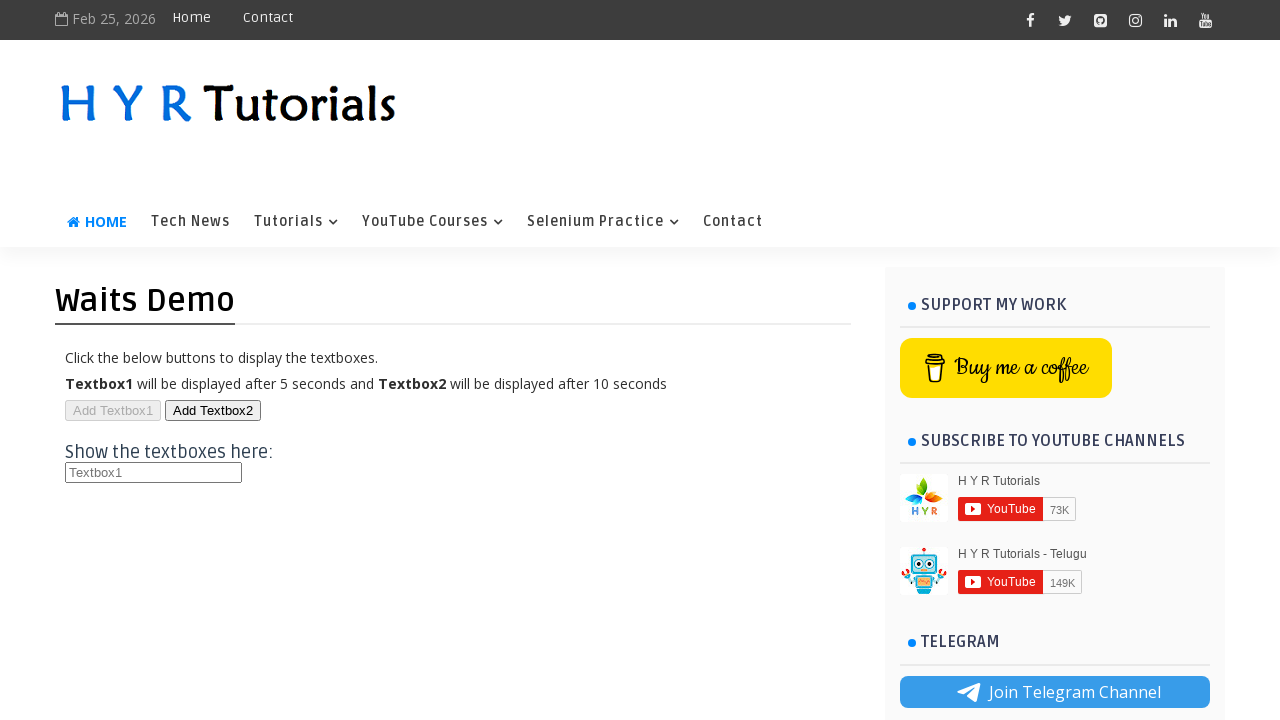

Filled text field with 'custom text' on #txt1
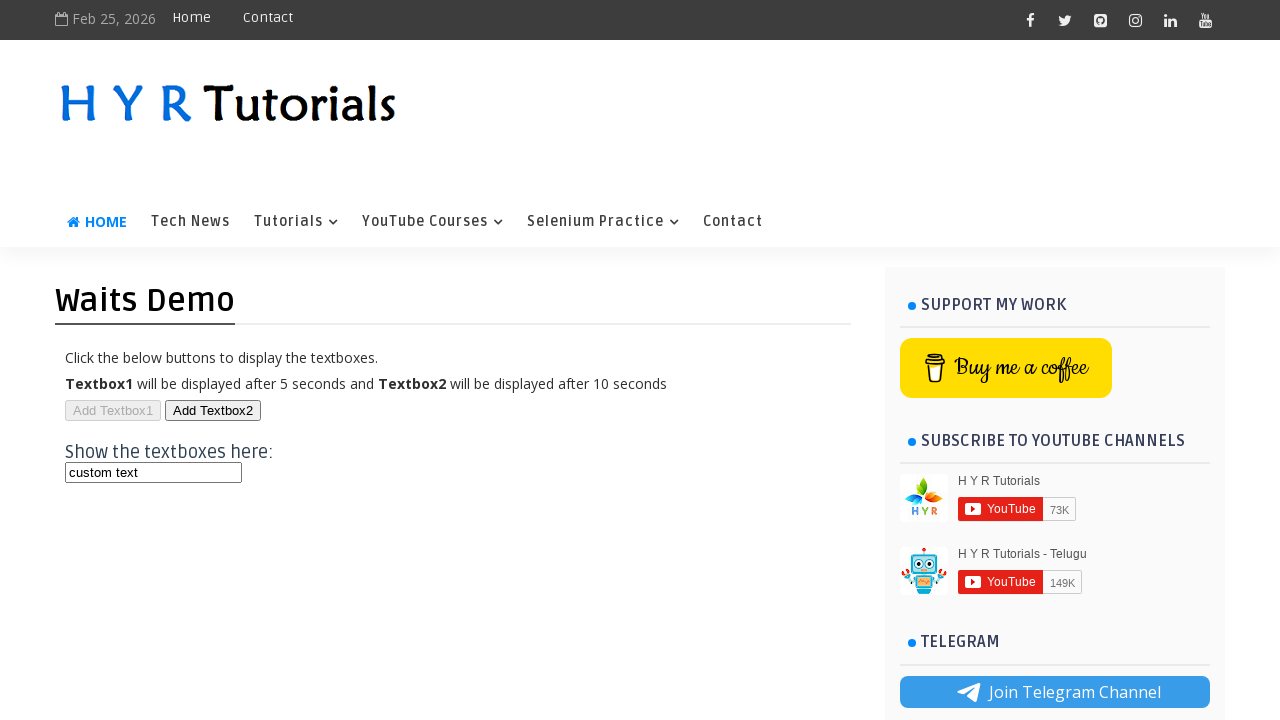

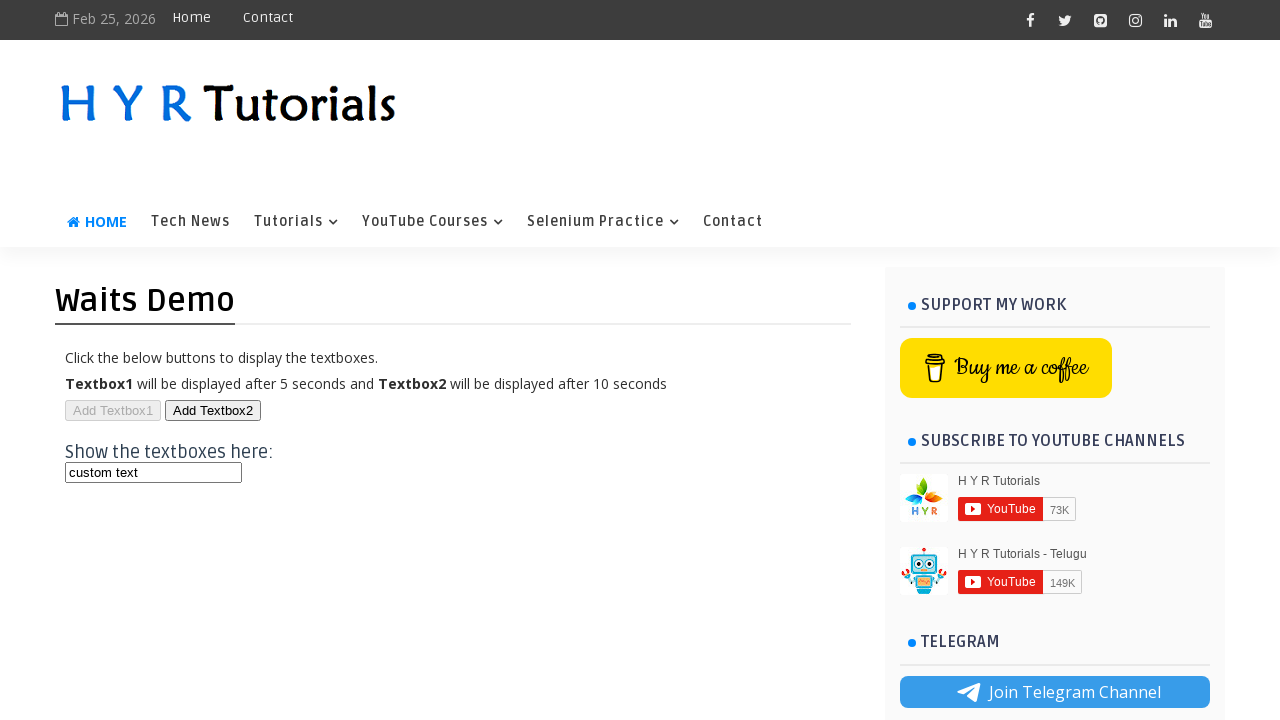